Tests drag and drop functionality by dragging element A to position B and back, verifying the elements swap positions correctly in their containers.

Starting URL: https://the-internet.herokuapp.com/drag_and_drop

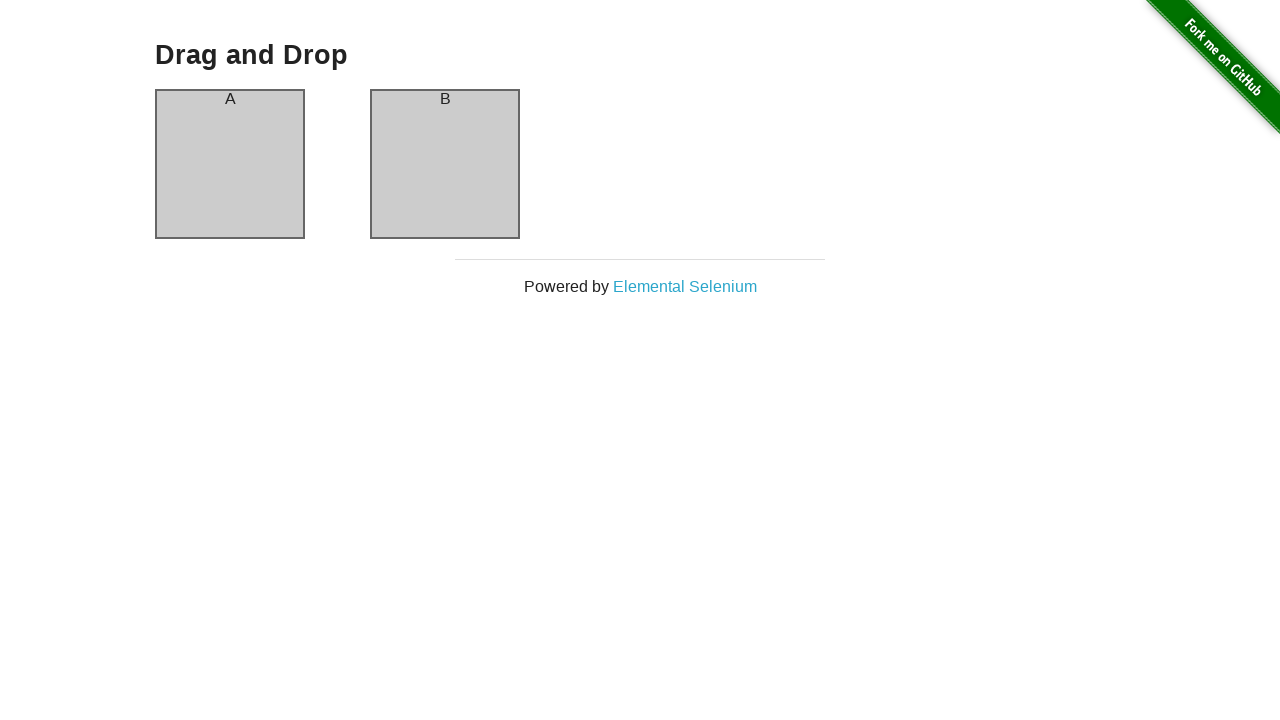

Waited for drag and drop page to load
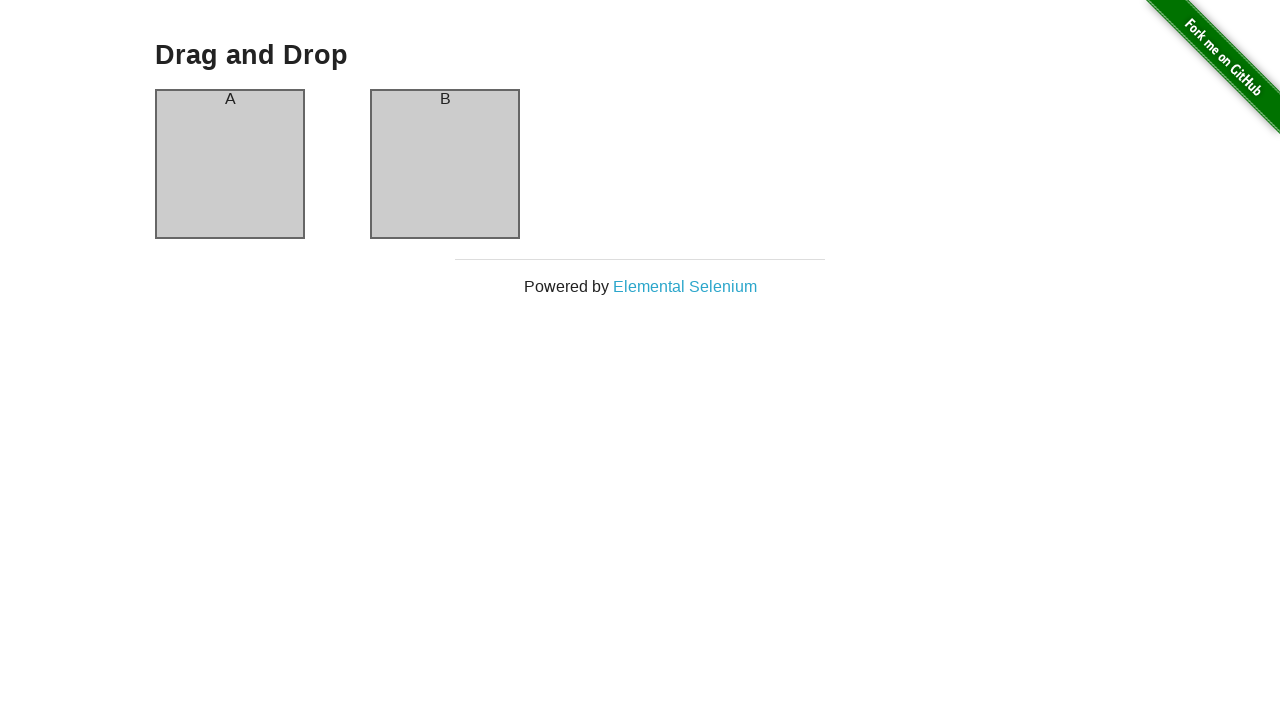

Verified column A is visible
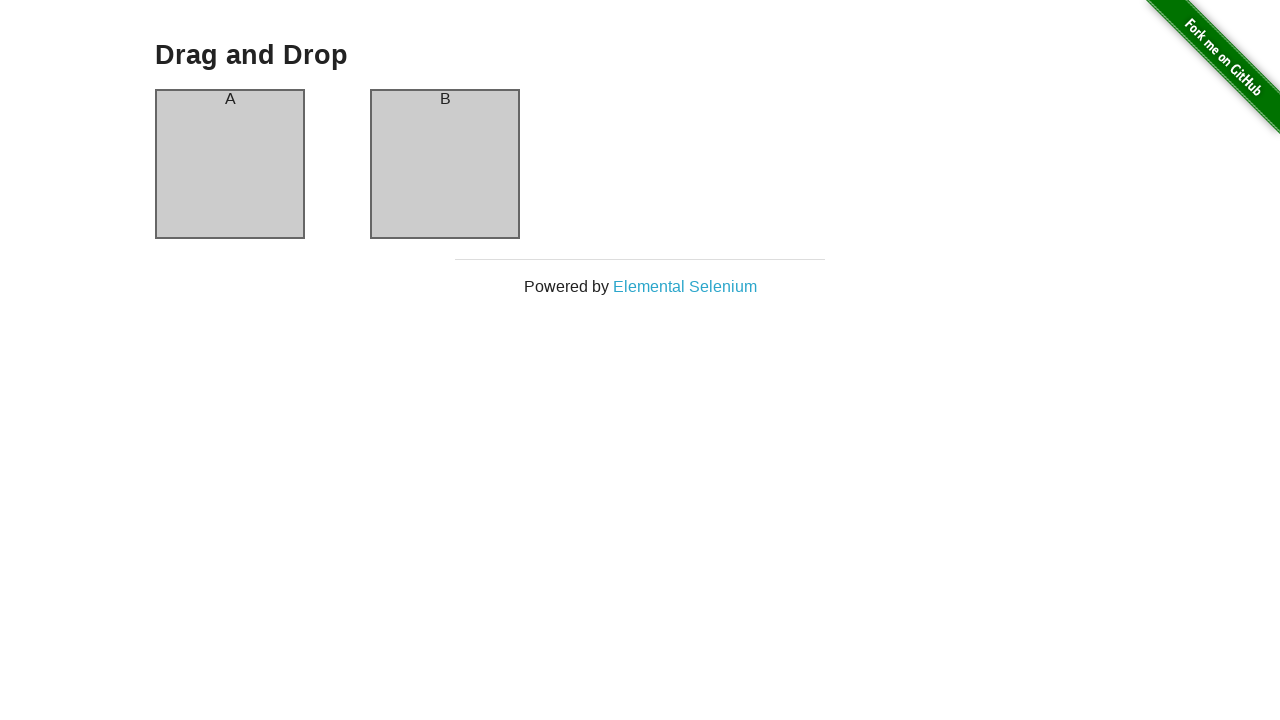

Verified column B is visible
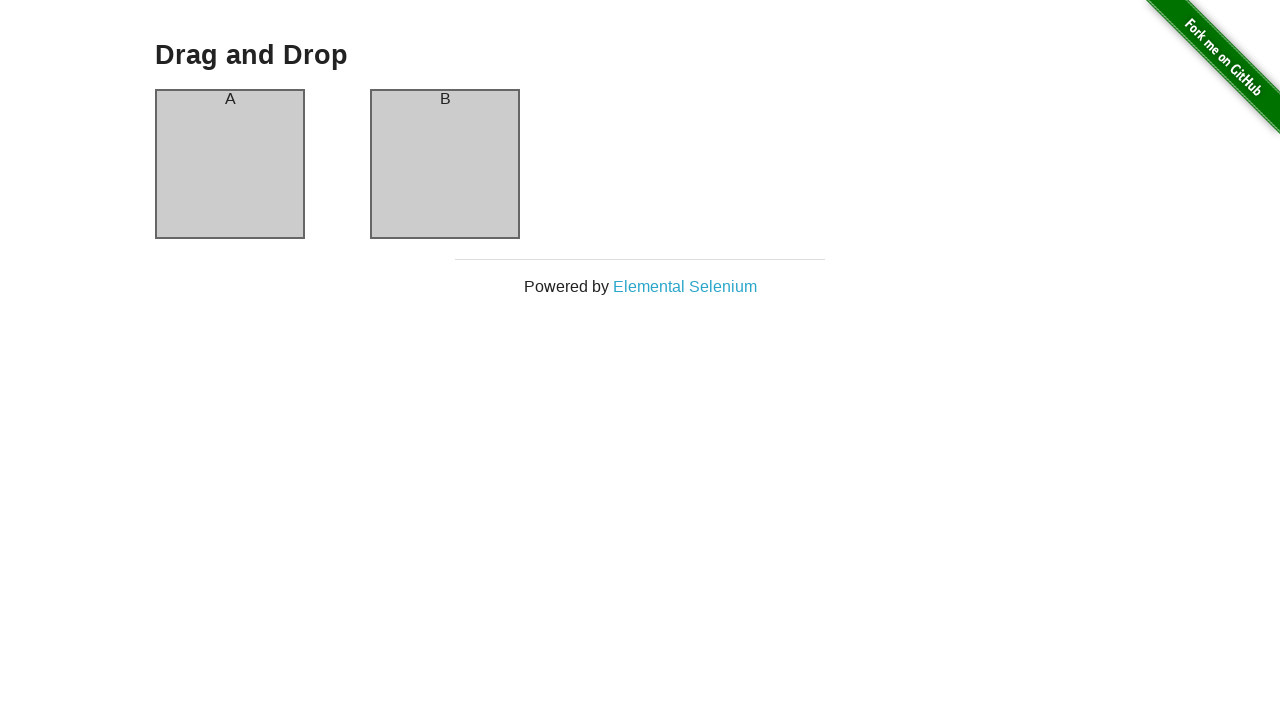

Dragged element A to column B position at (445, 164)
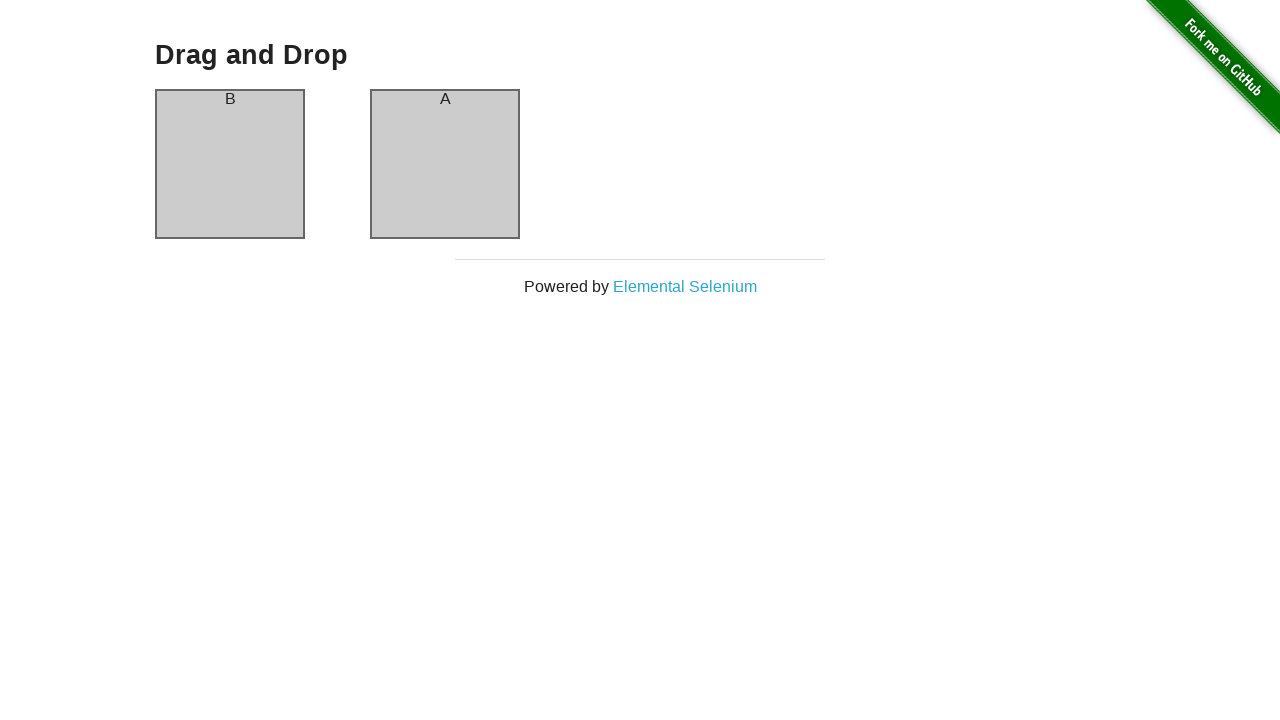

Waited 500ms for drag operation to complete
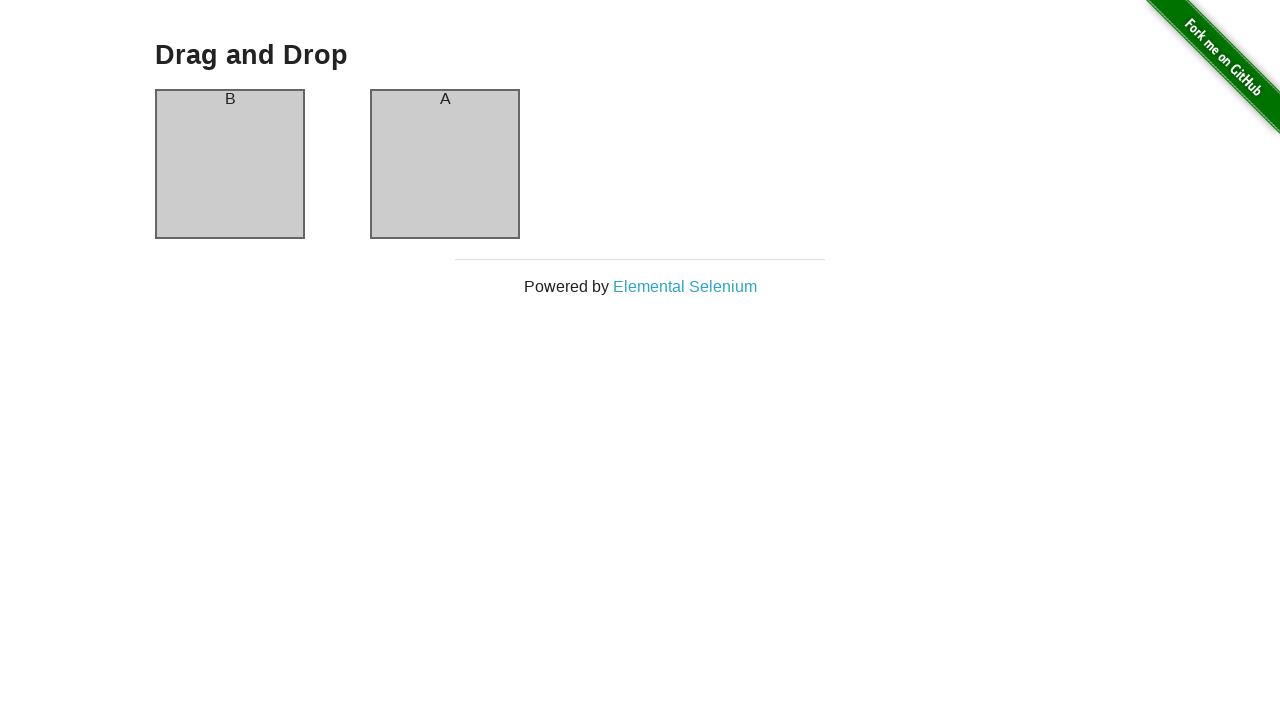

Dragged element back from column B to column A position at (230, 164)
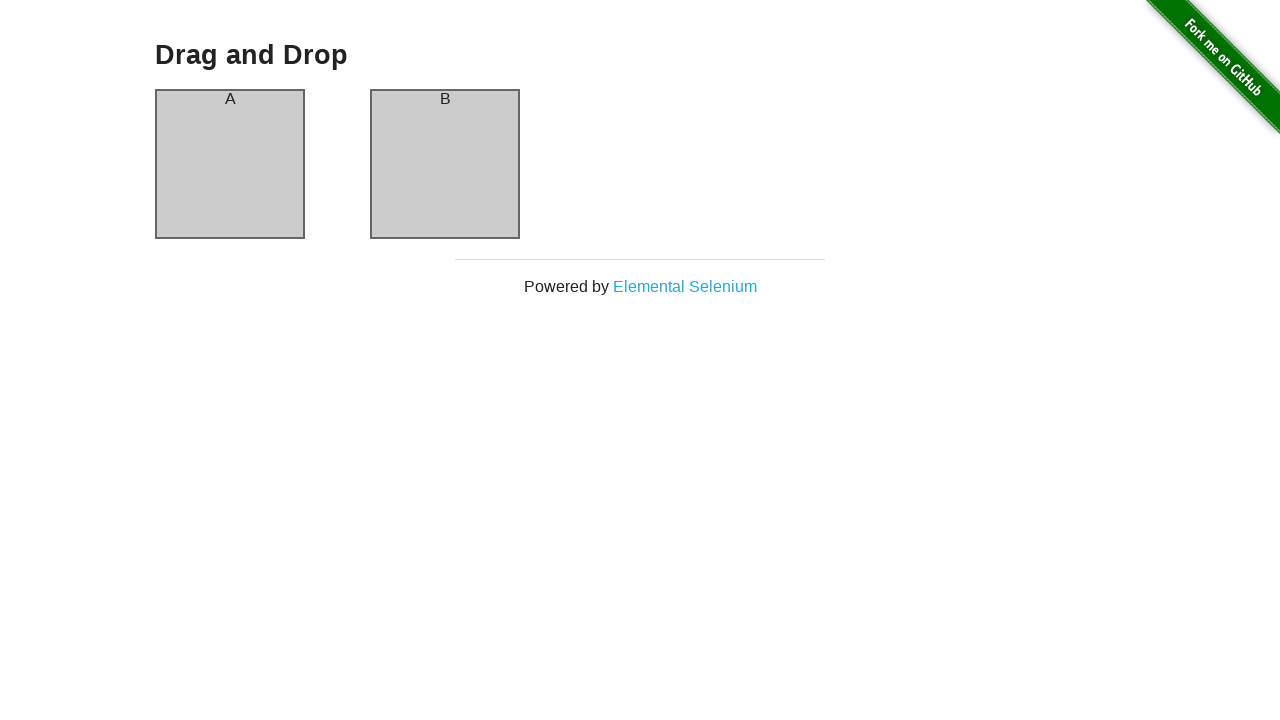

Waited 500ms for reverse drag operation to complete
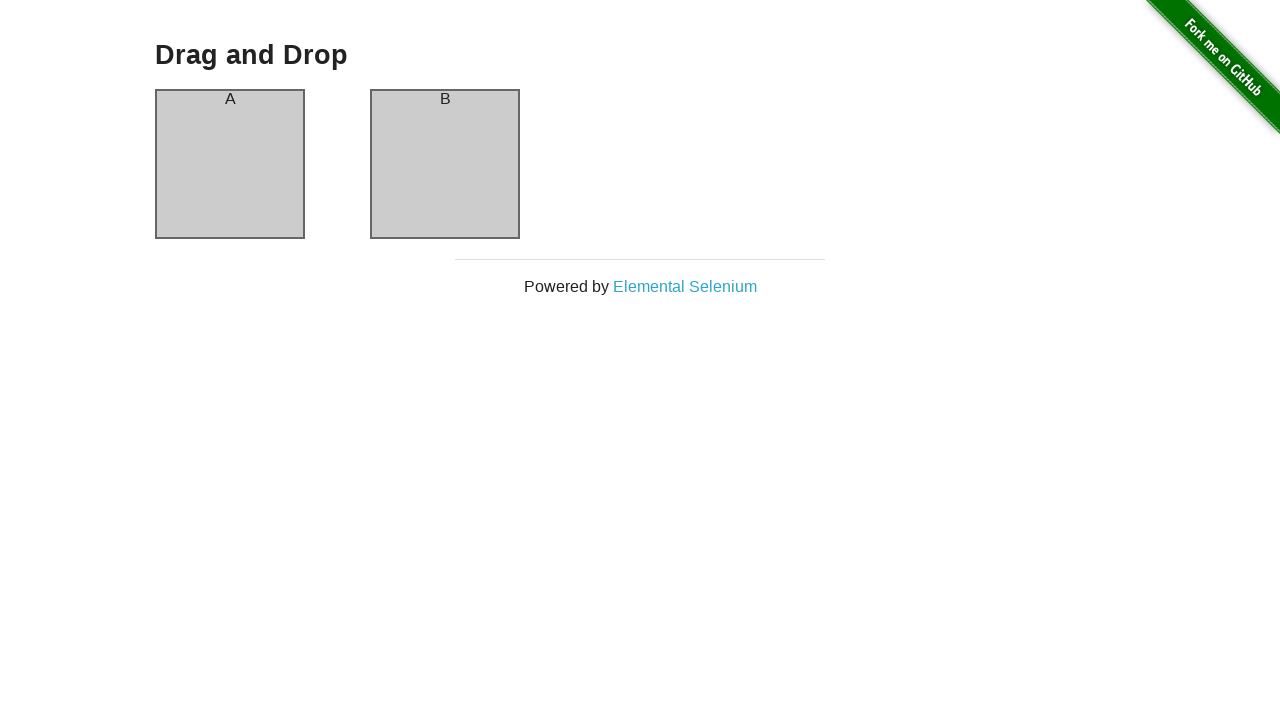

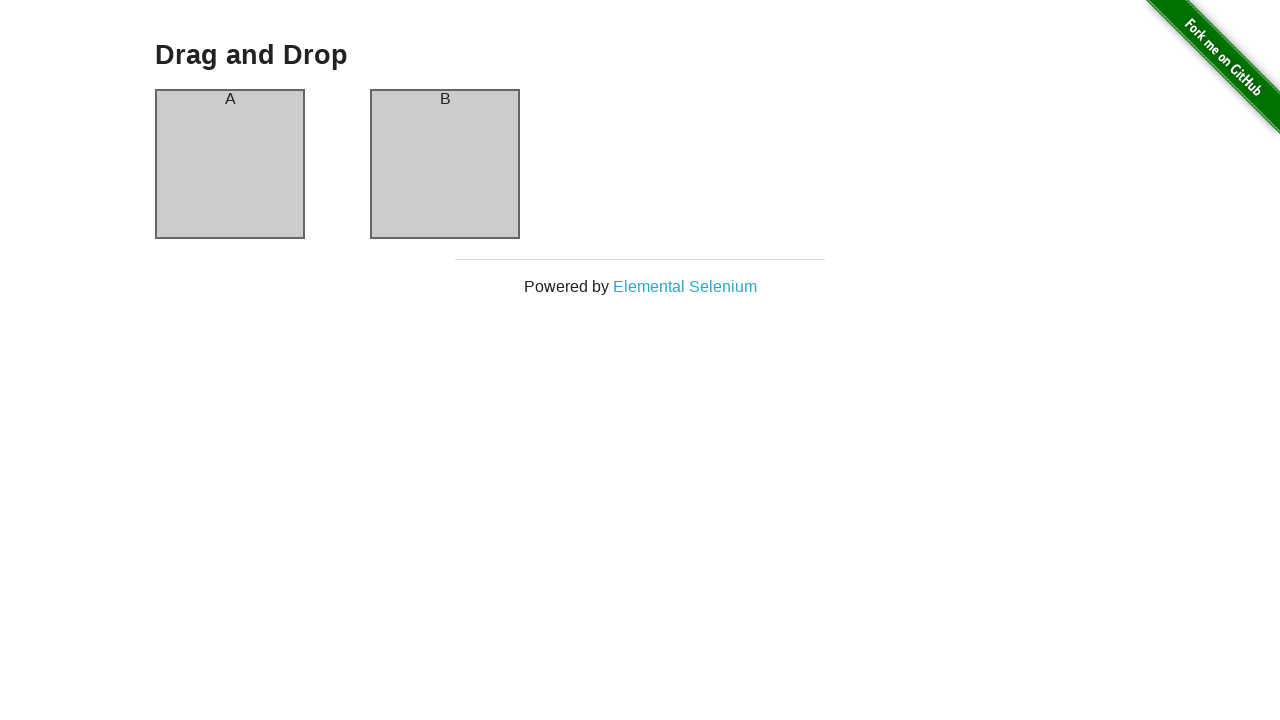